Tests flight search functionality on BlazeDemo by selecting departure and destination cities from dropdown menus and clicking the Find Flights button.

Starting URL: http://blazedemo.com/index.php

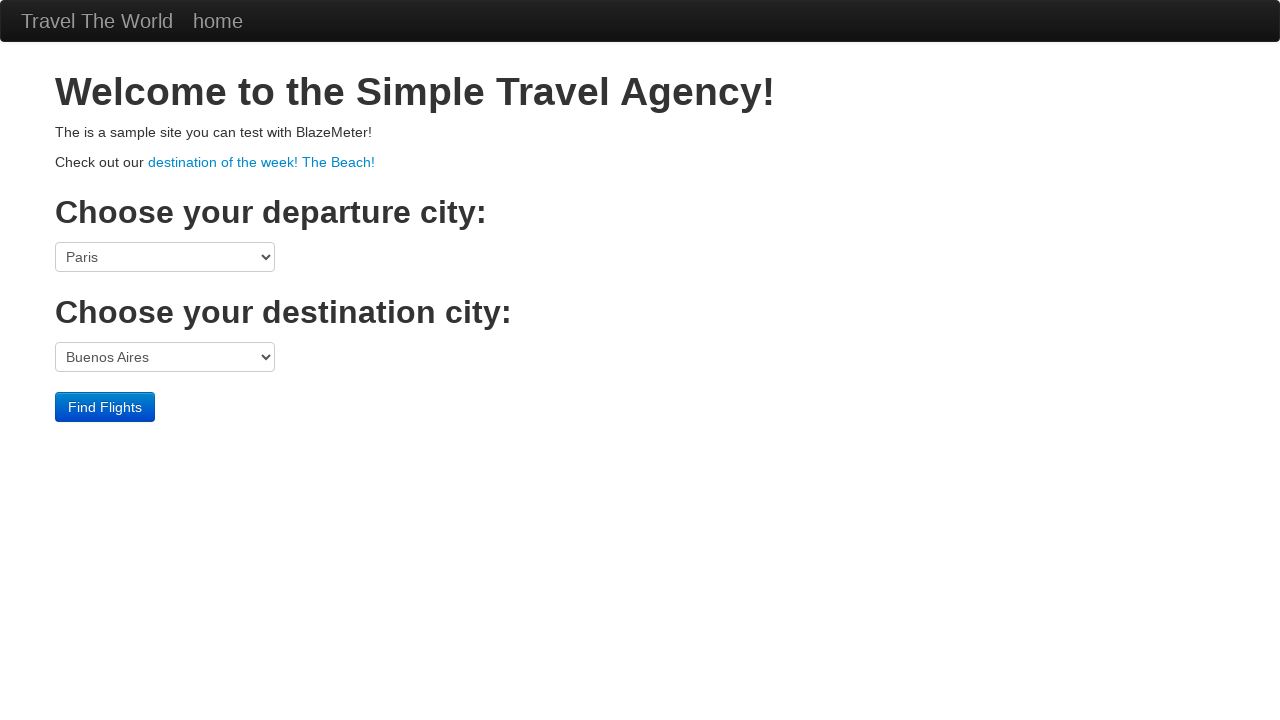

Selected departure city 'San Diego' from dropdown on select[name='fromPort']
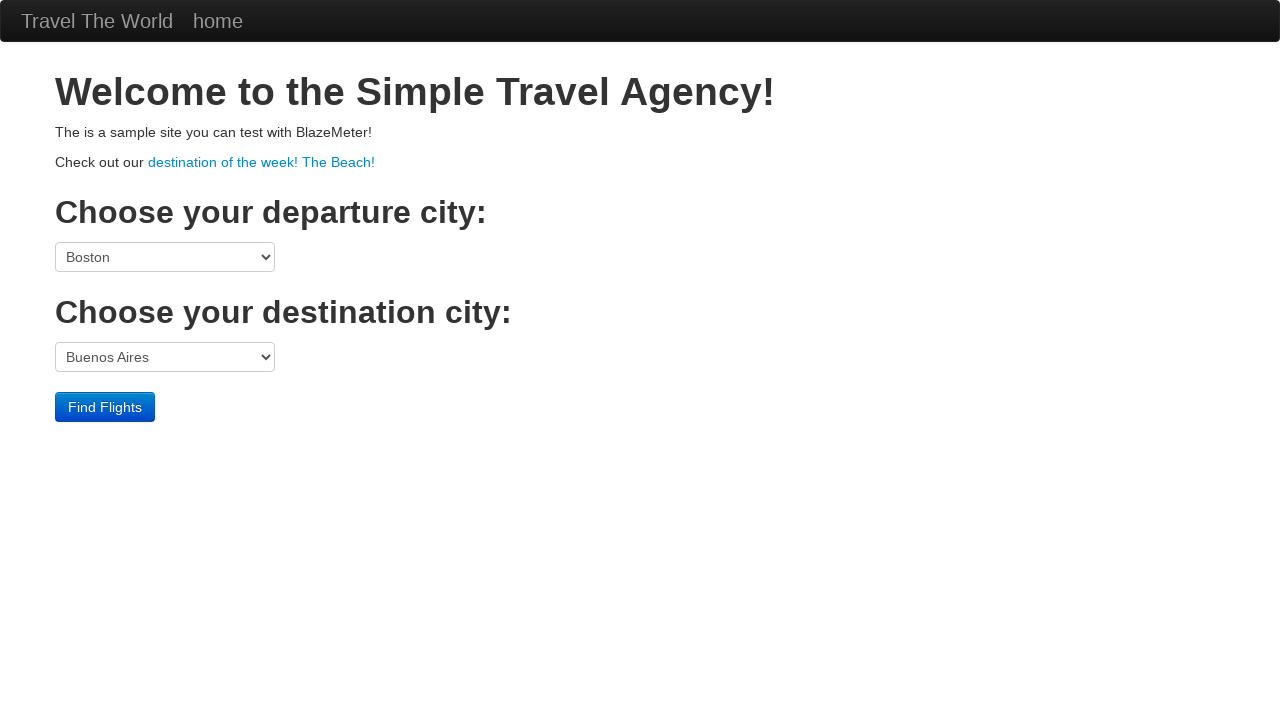

Selected destination city 'Dublin' from dropdown on select[name='toPort']
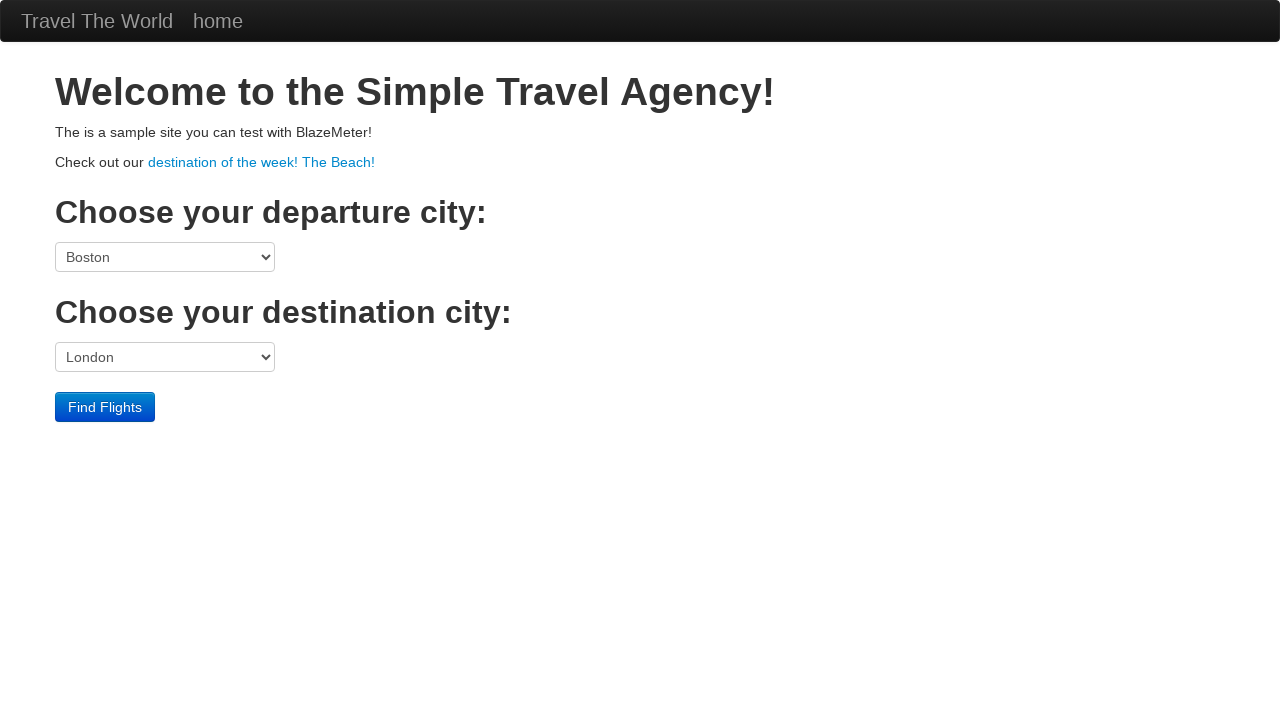

Clicked Find Flights button at (105, 407) on input[value='Find Flights']
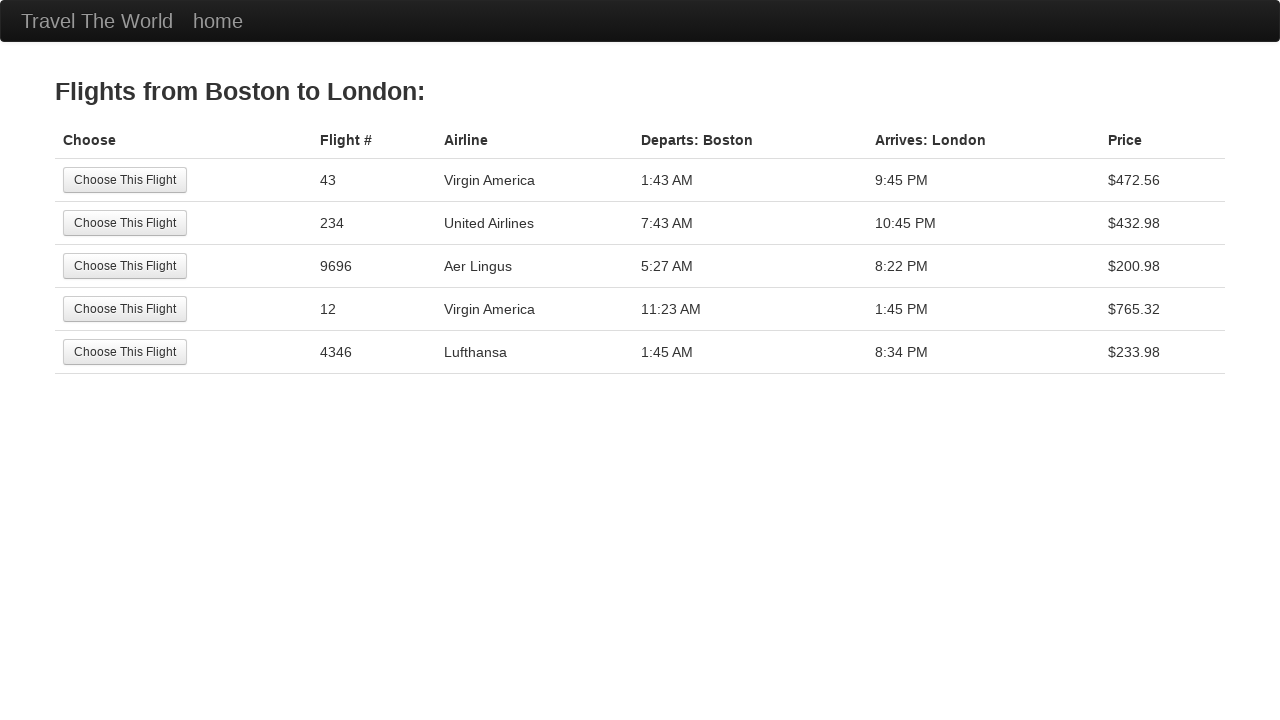

Flight search results page loaded with flights table
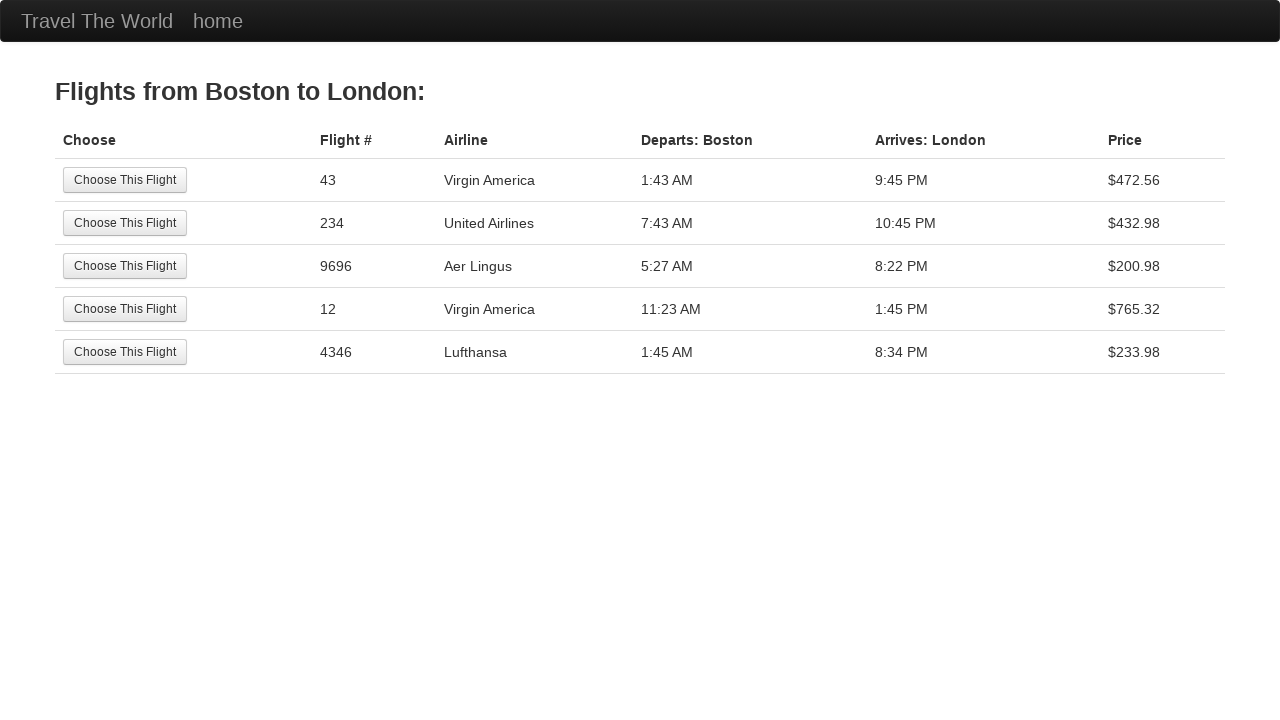

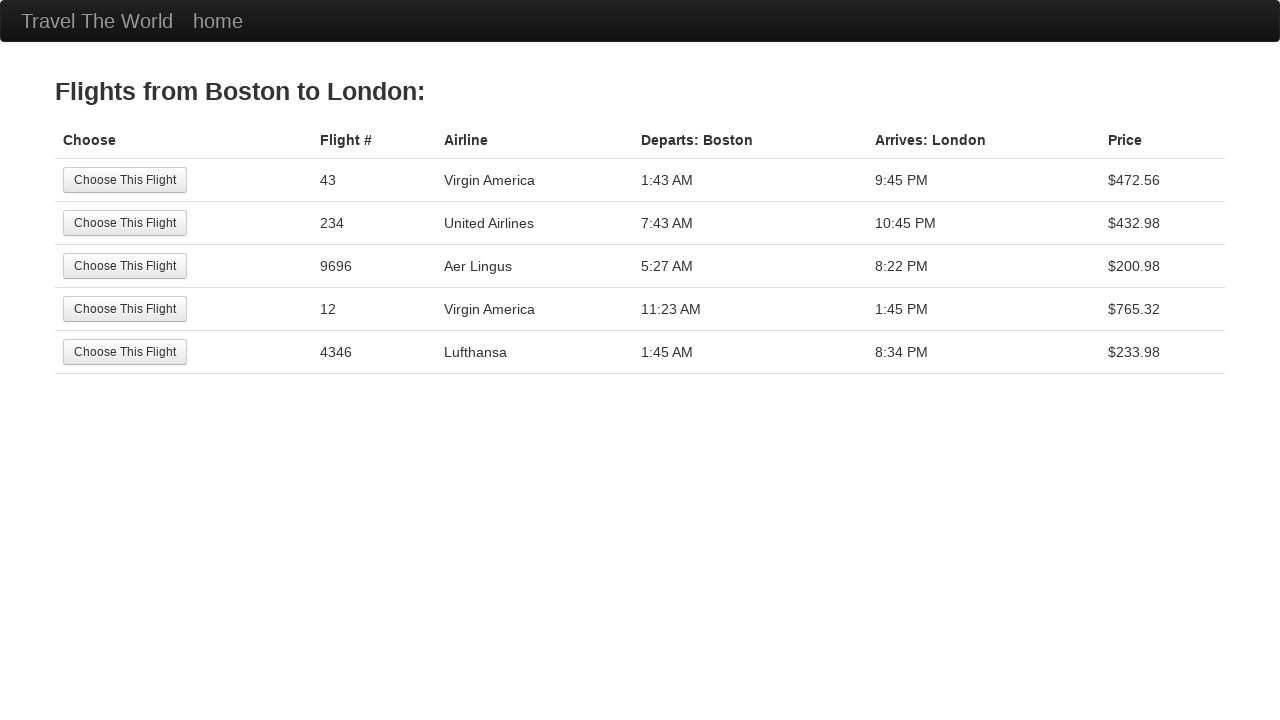